Tests that edits are cancelled when pressing Escape key

Starting URL: https://demo.playwright.dev/todomvc

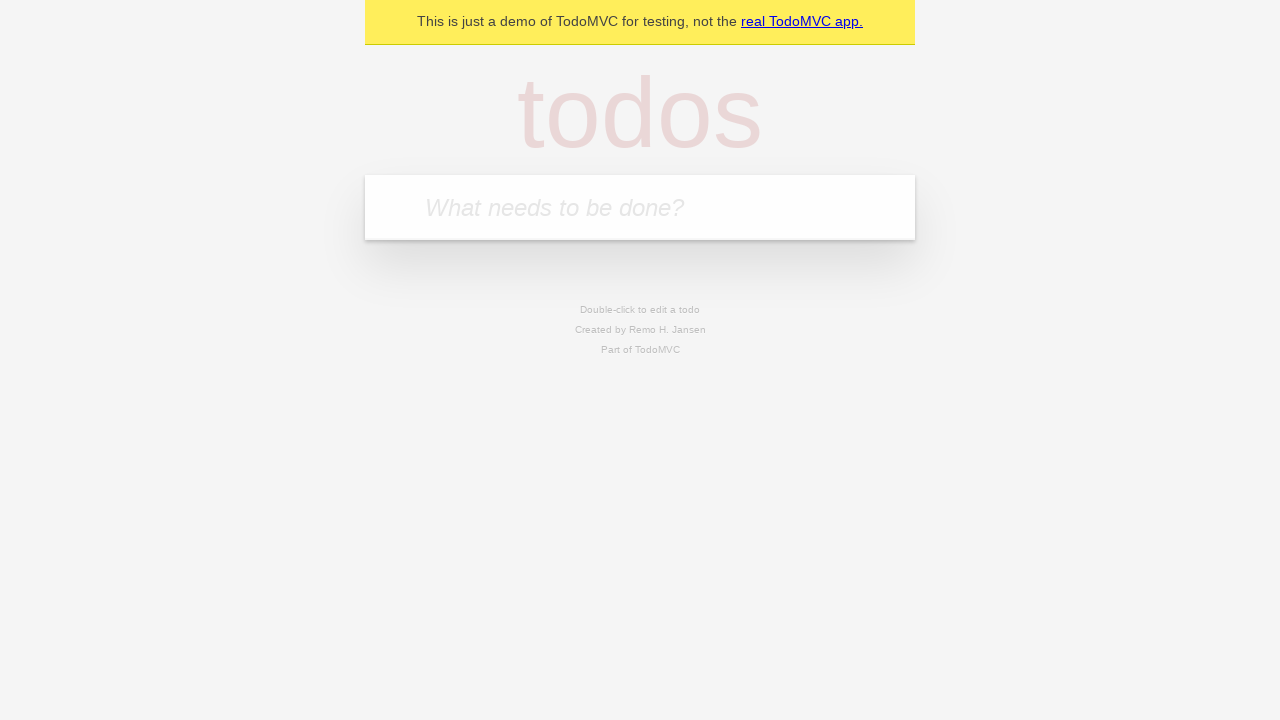

Filled new todo input with 'buy some cheese' on internal:attr=[placeholder="What needs to be done?"i]
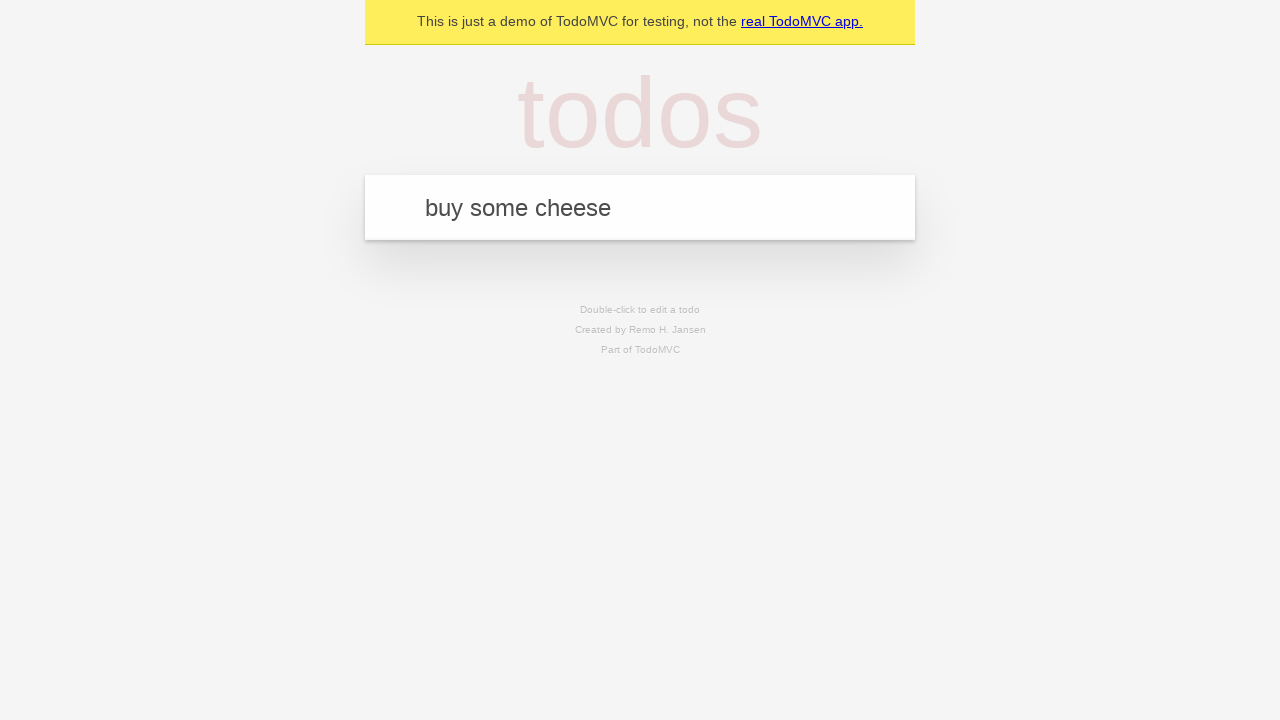

Pressed Enter to create first todo on internal:attr=[placeholder="What needs to be done?"i]
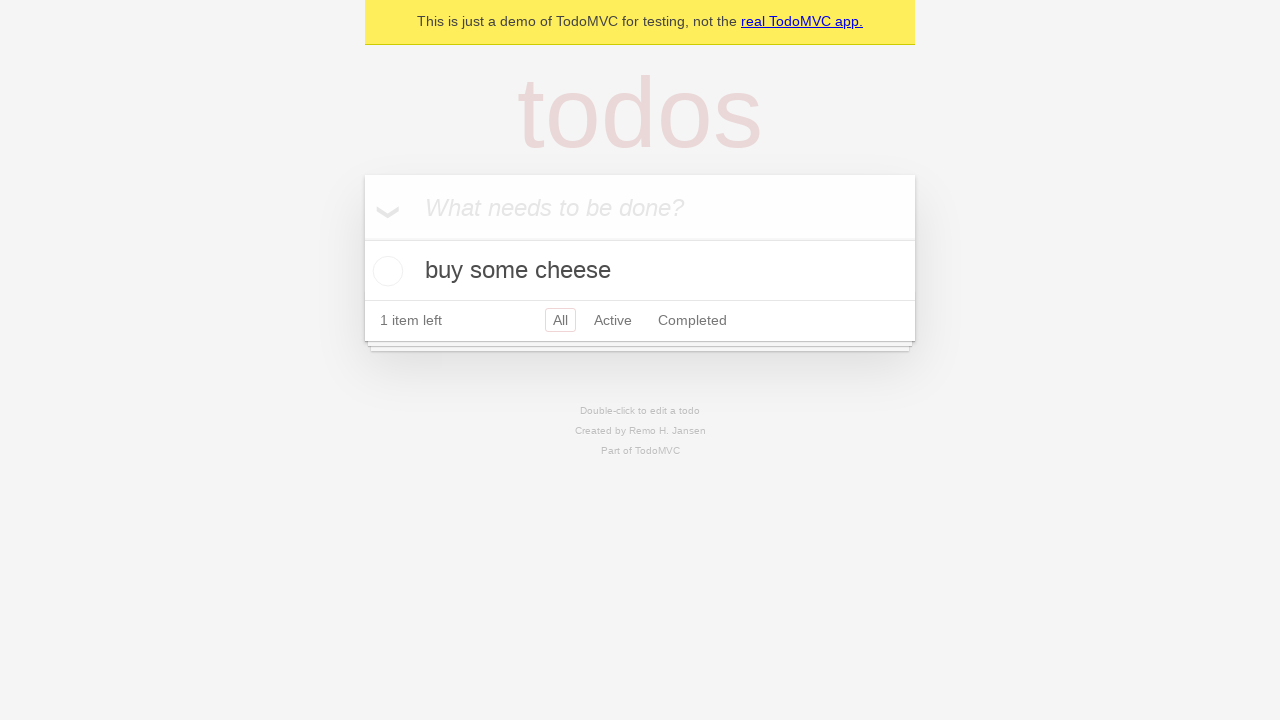

Filled new todo input with 'feed the cat' on internal:attr=[placeholder="What needs to be done?"i]
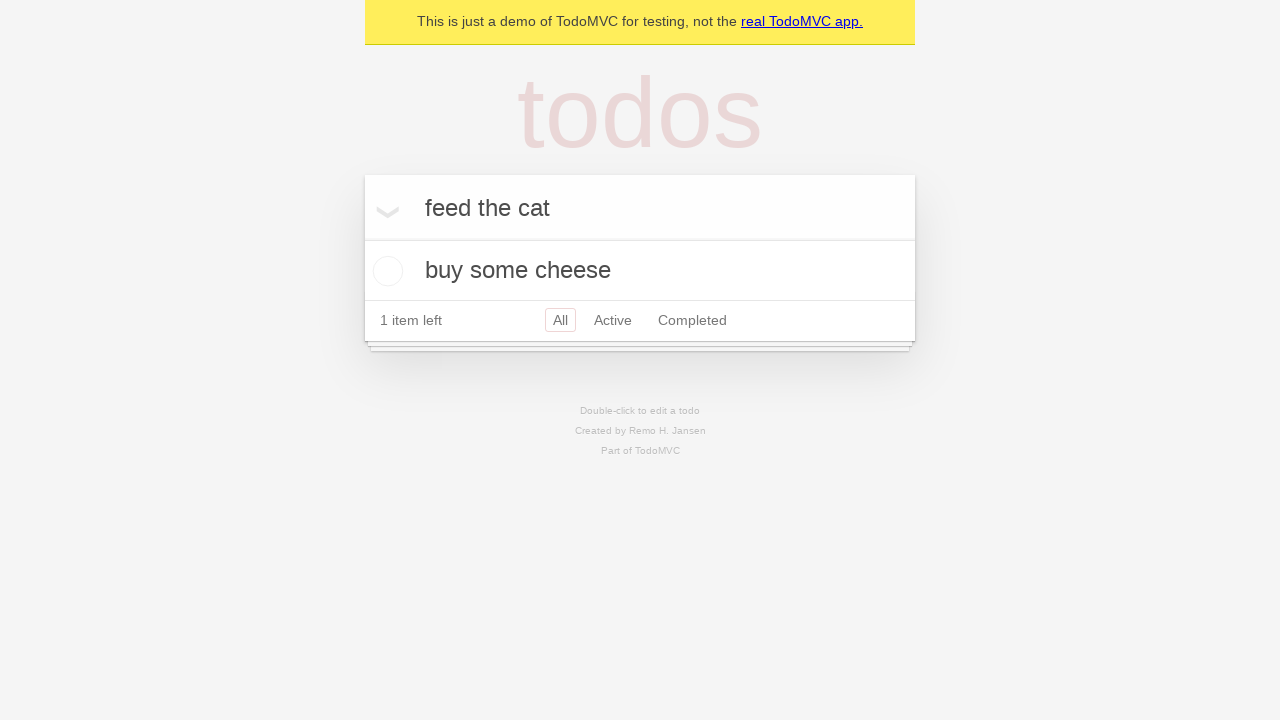

Pressed Enter to create second todo on internal:attr=[placeholder="What needs to be done?"i]
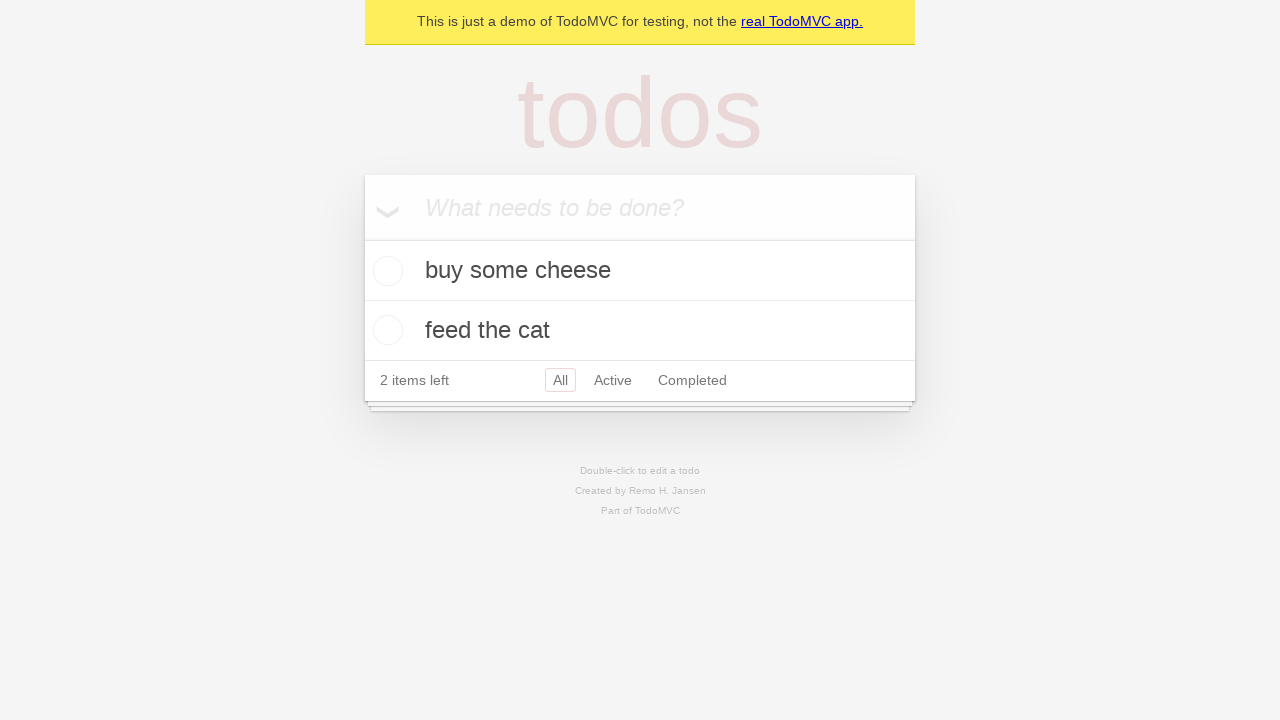

Filled new todo input with 'book a doctors appointment' on internal:attr=[placeholder="What needs to be done?"i]
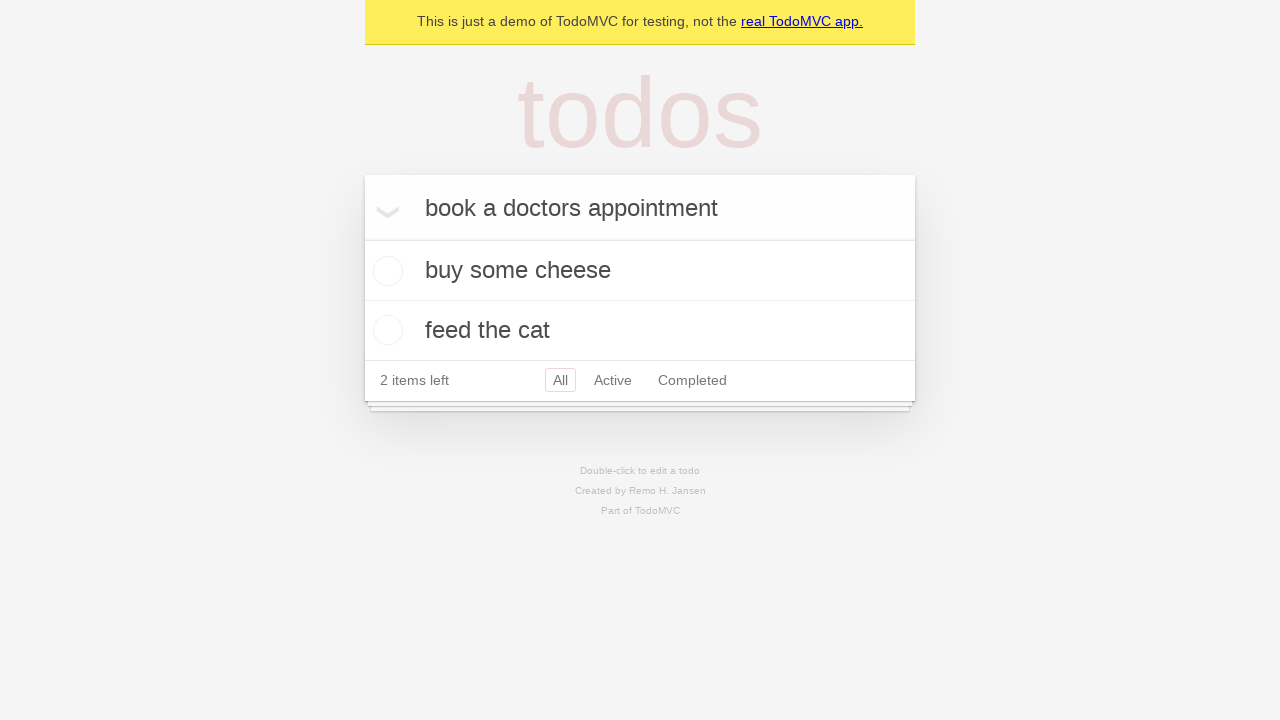

Pressed Enter to create third todo on internal:attr=[placeholder="What needs to be done?"i]
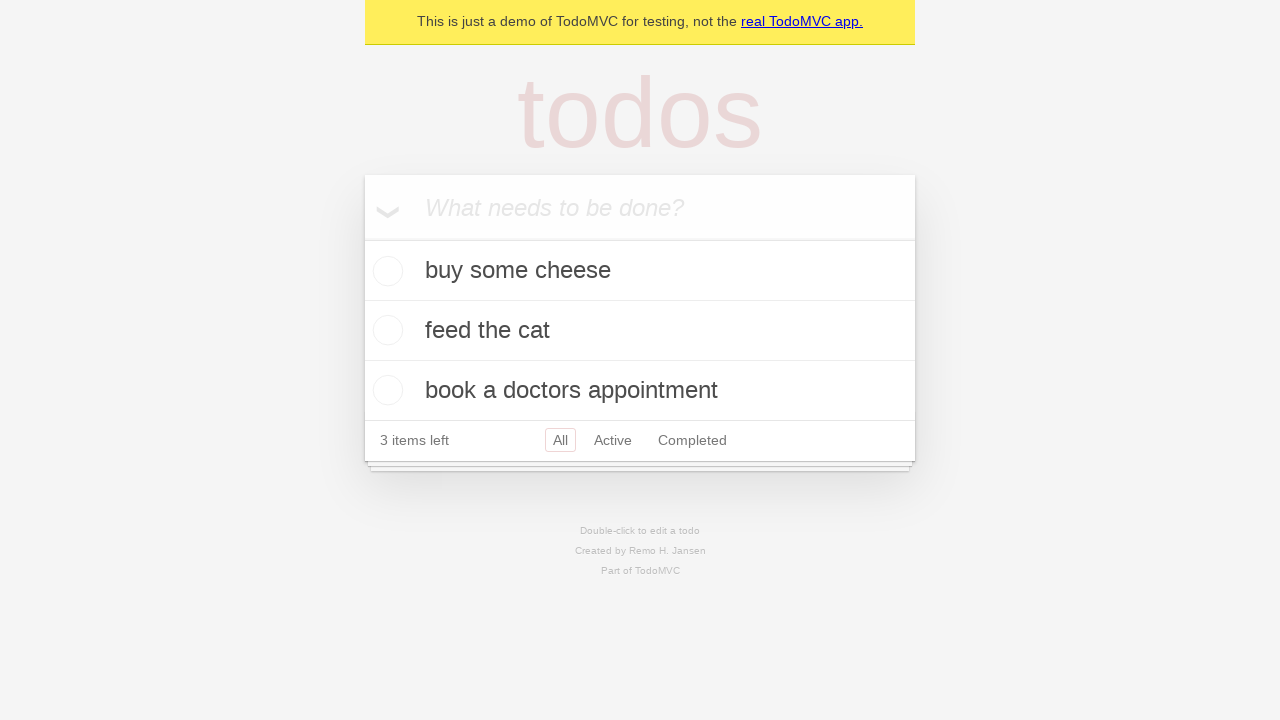

Double-clicked second todo item to enter edit mode at (640, 331) on internal:testid=[data-testid="todo-item"s] >> nth=1
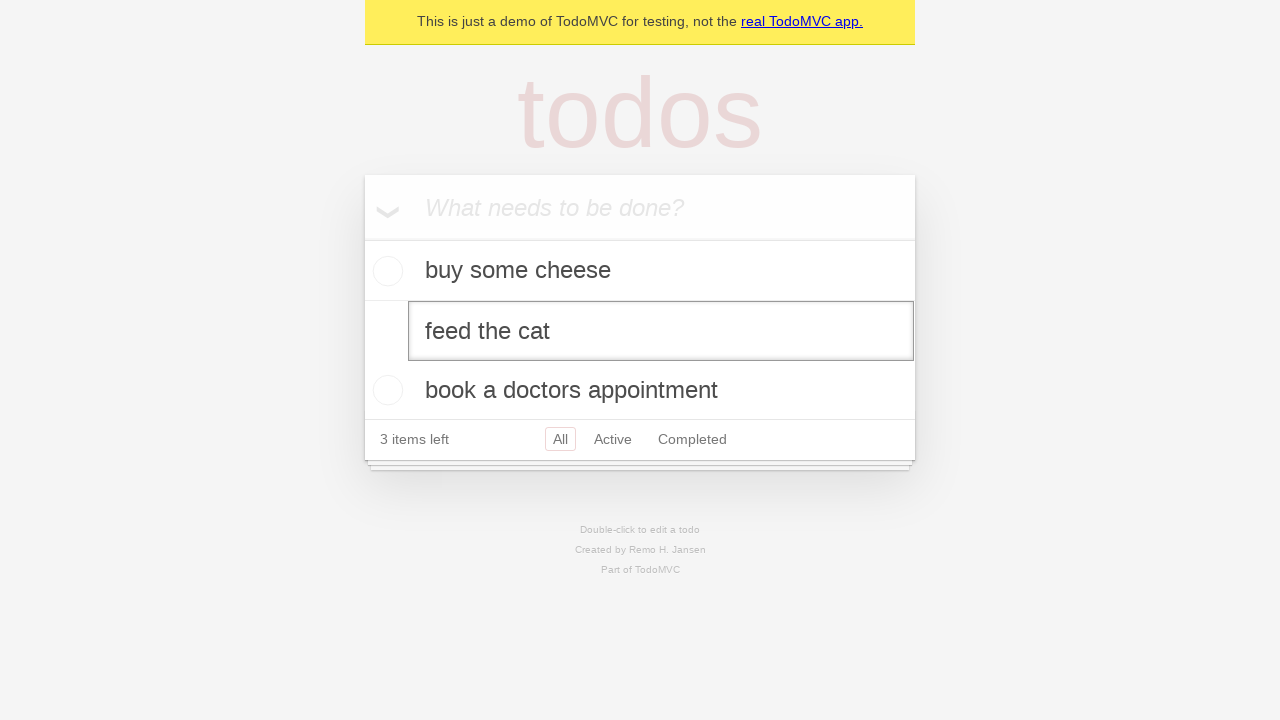

Changed edit field text to 'buy some sausages' on internal:testid=[data-testid="todo-item"s] >> nth=1 >> internal:role=textbox[nam
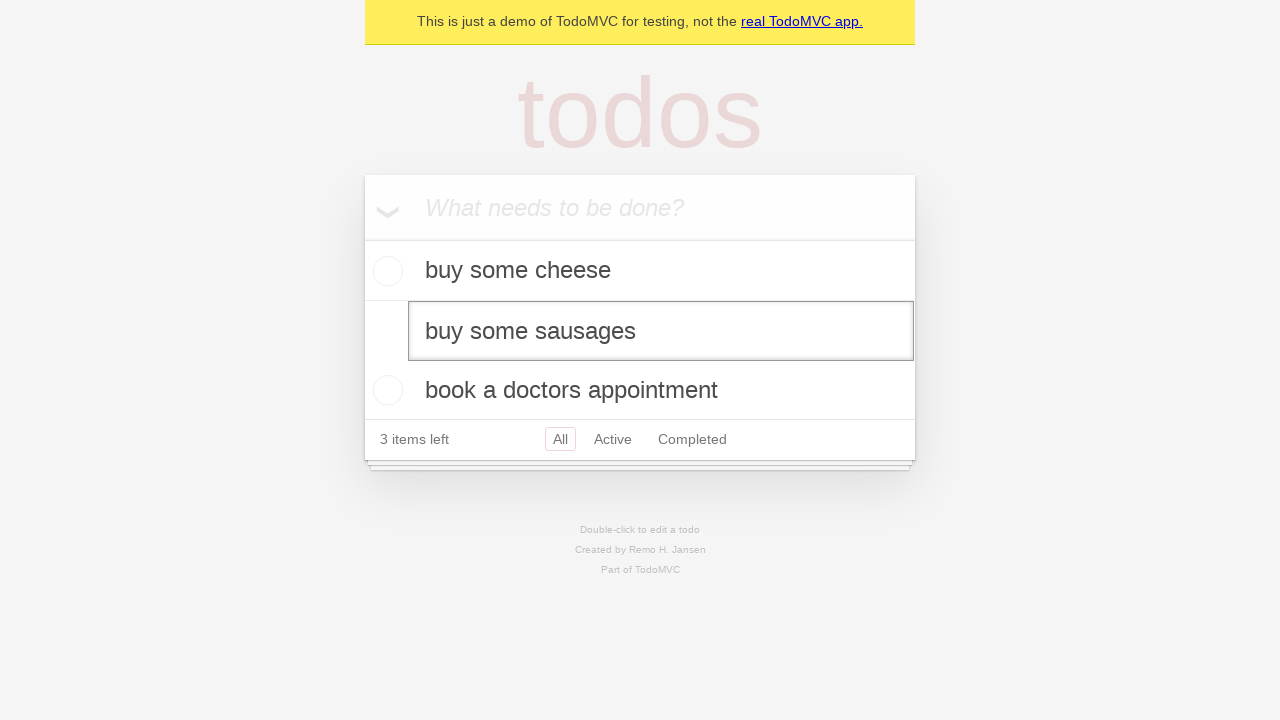

Pressed Escape key to cancel edit on internal:testid=[data-testid="todo-item"s] >> nth=1 >> internal:role=textbox[nam
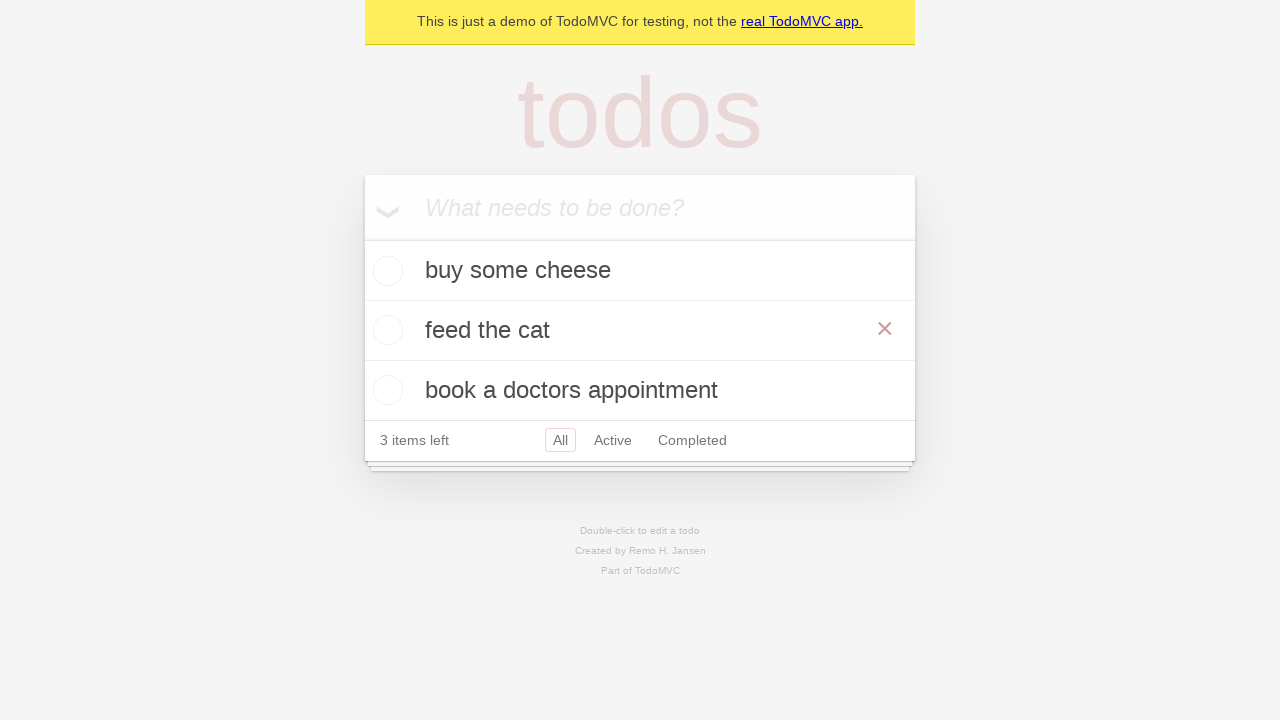

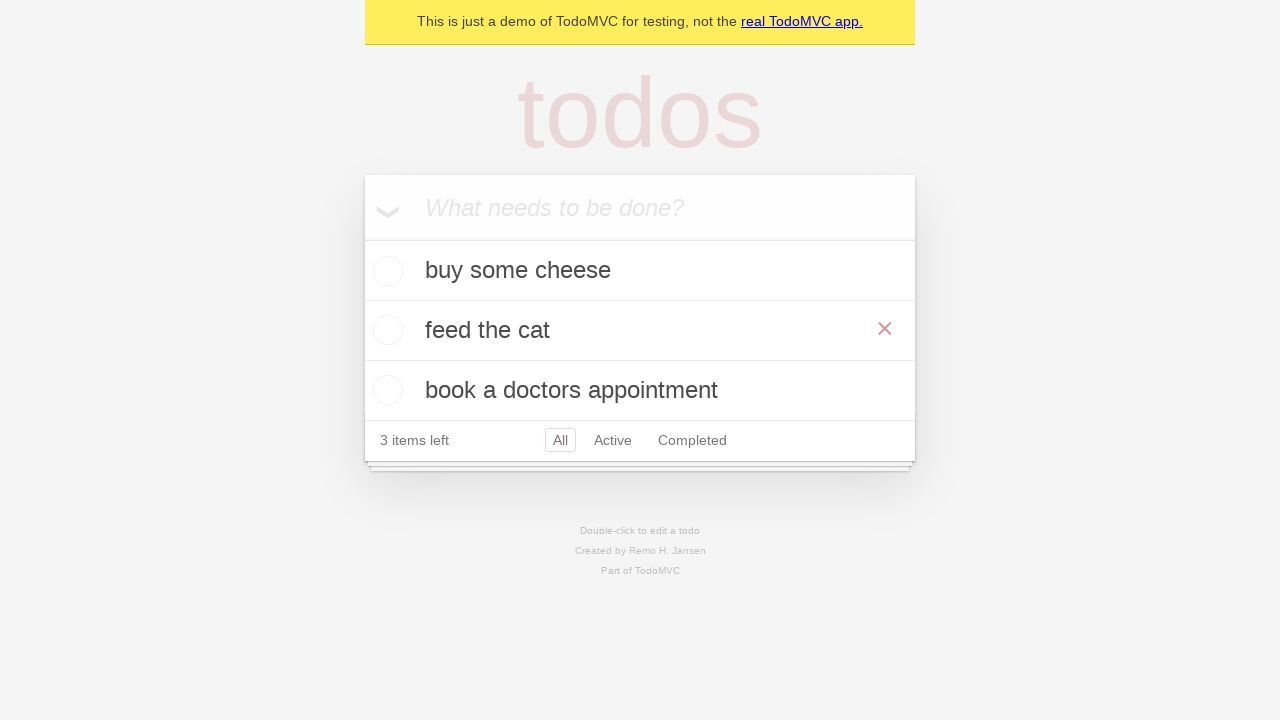